Navigates to Flipkart homepage and waits for the page to load

Starting URL: https://www.flipkart.com/

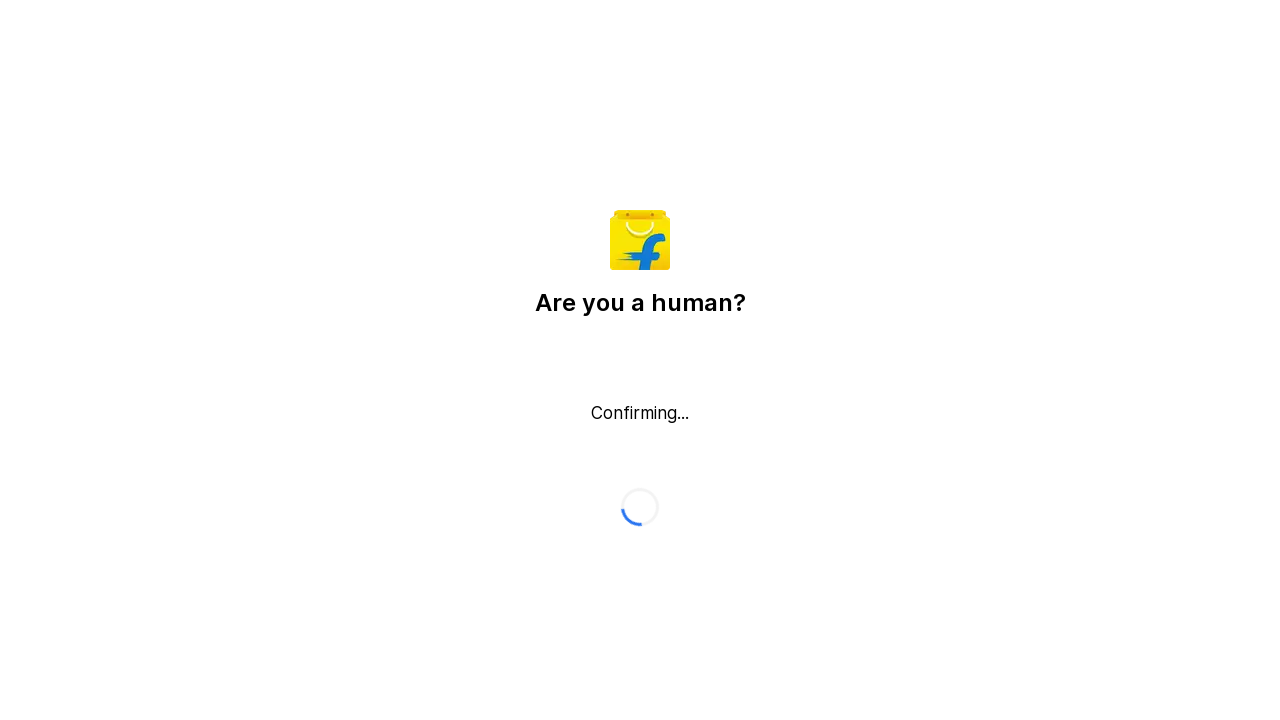

Navigated to Flipkart homepage
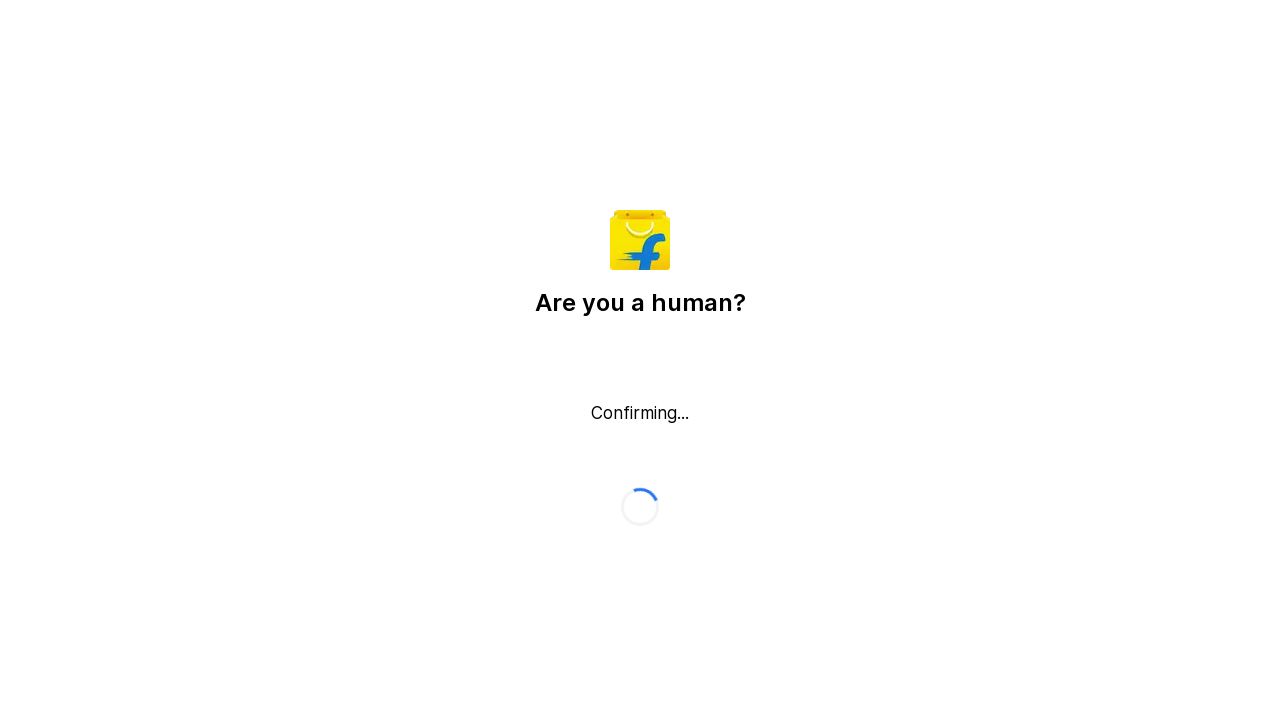

Waited for page to load (domcontentloaded state reached)
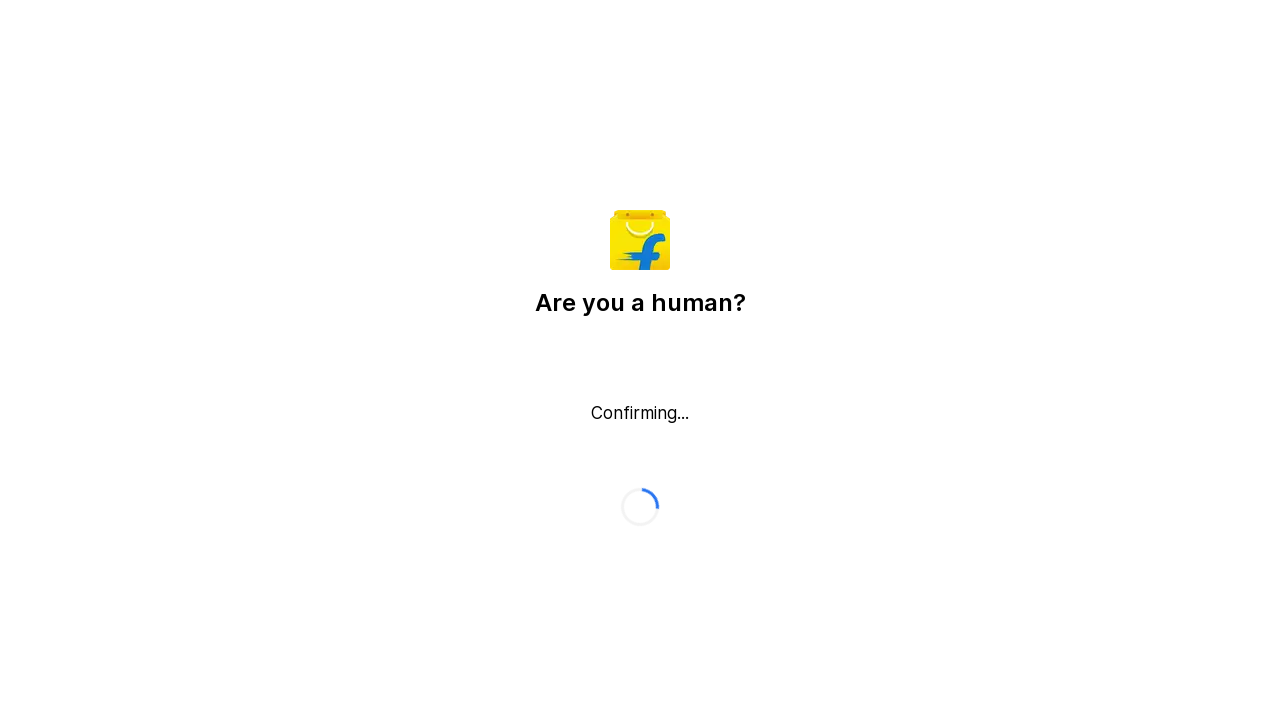

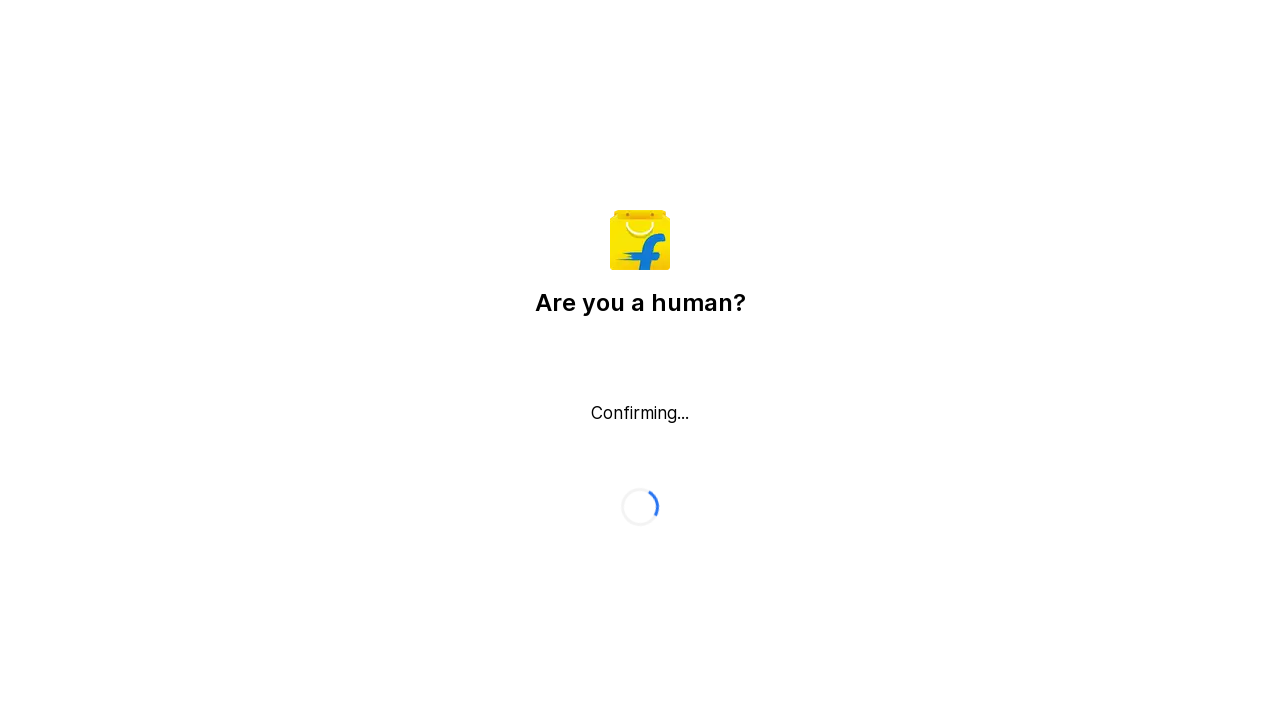